Tests window handling functionality by verifying text and title on the main page, clicking a link to open a new window, and verifying the title of the new window

Starting URL: https://the-internet.herokuapp.com/windows

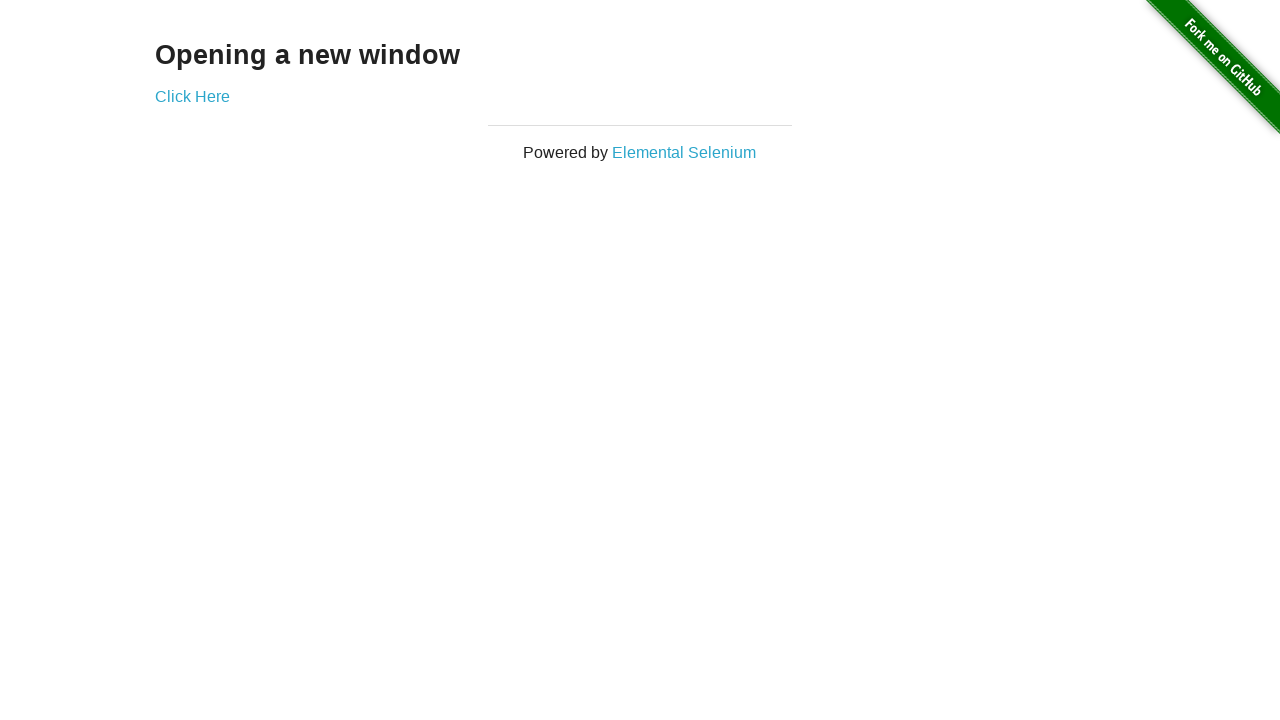

Retrieved heading text from main page
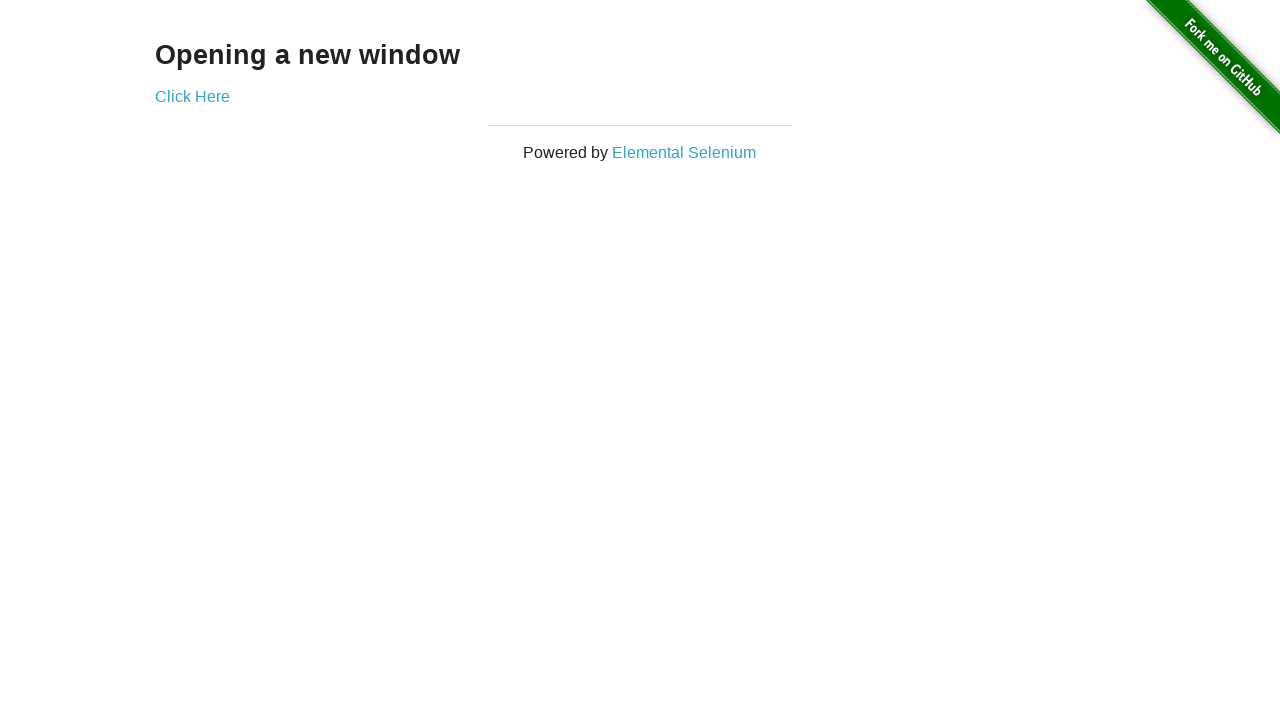

Verified heading text is 'Opening a new window'
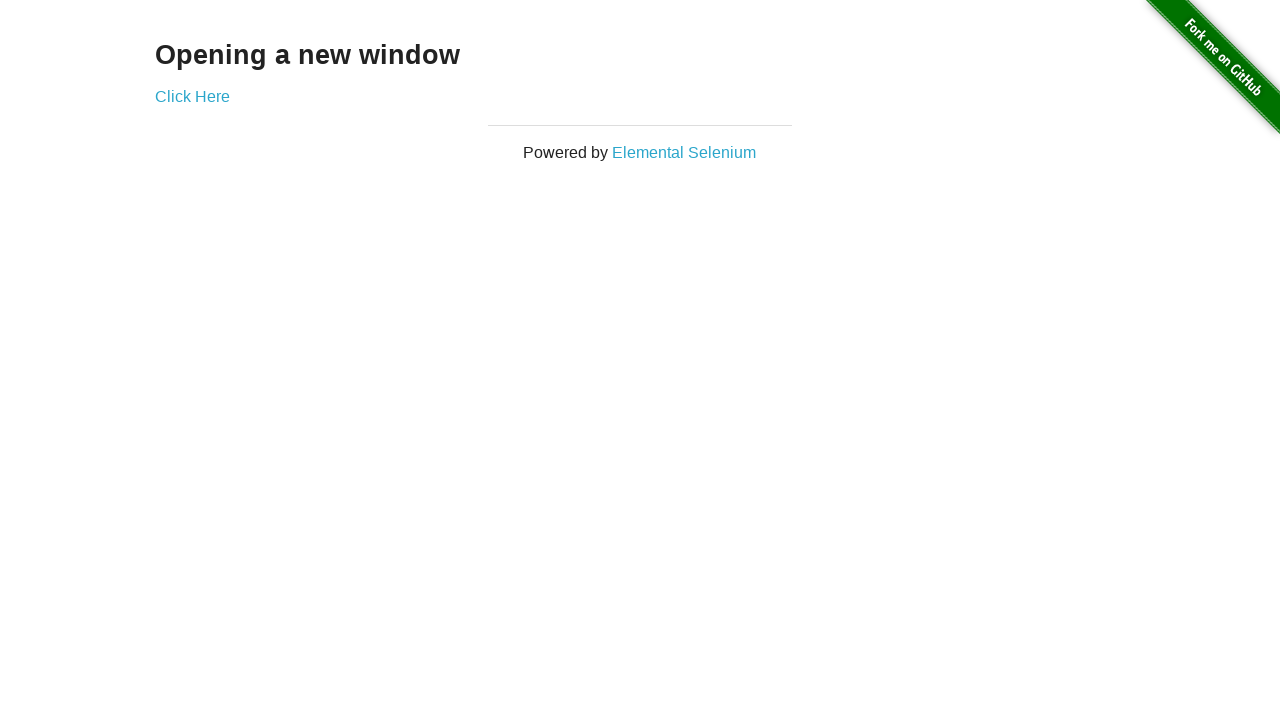

Verified main page title is 'The Internet'
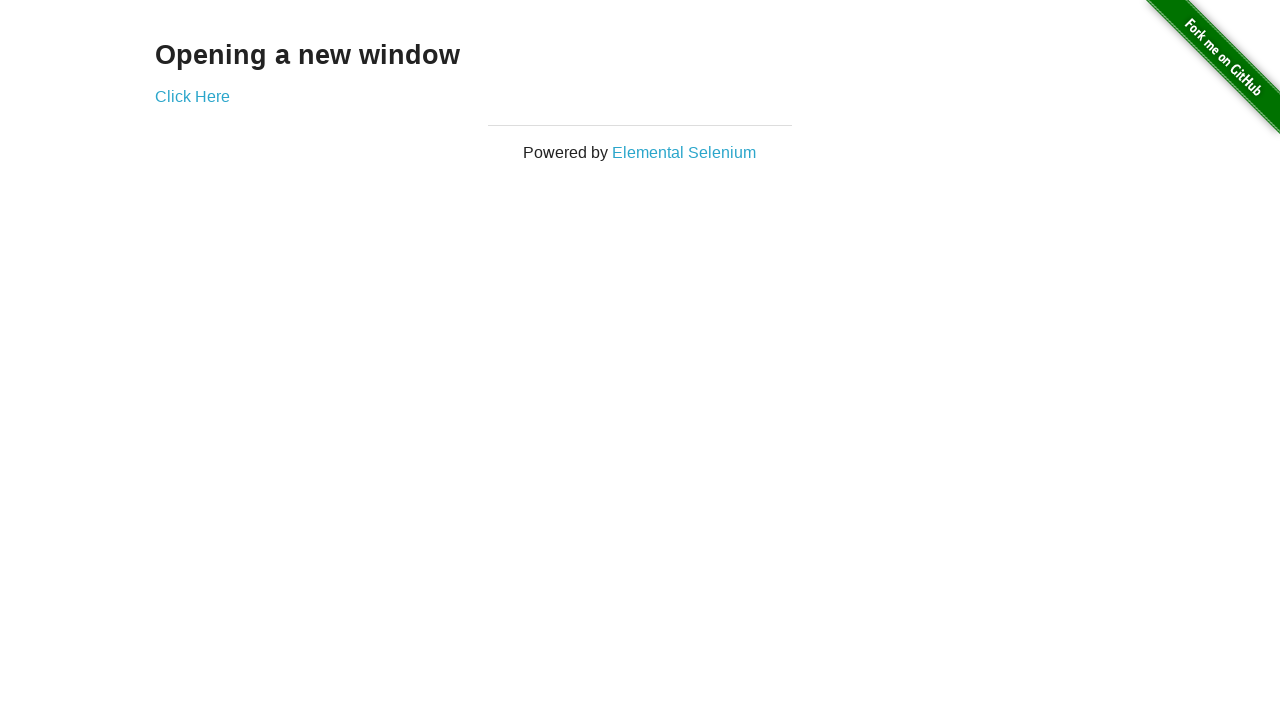

Clicked 'Click Here' link to open new window at (192, 96) on text=Click Here
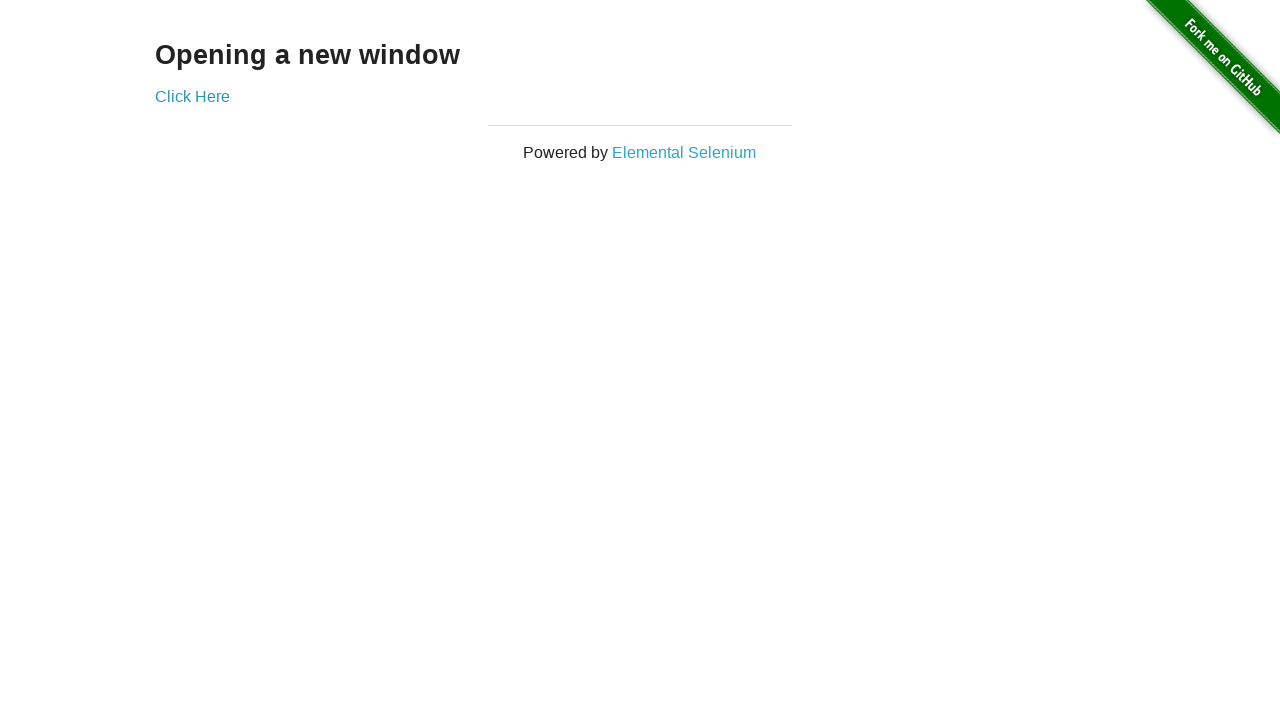

Captured new window page object
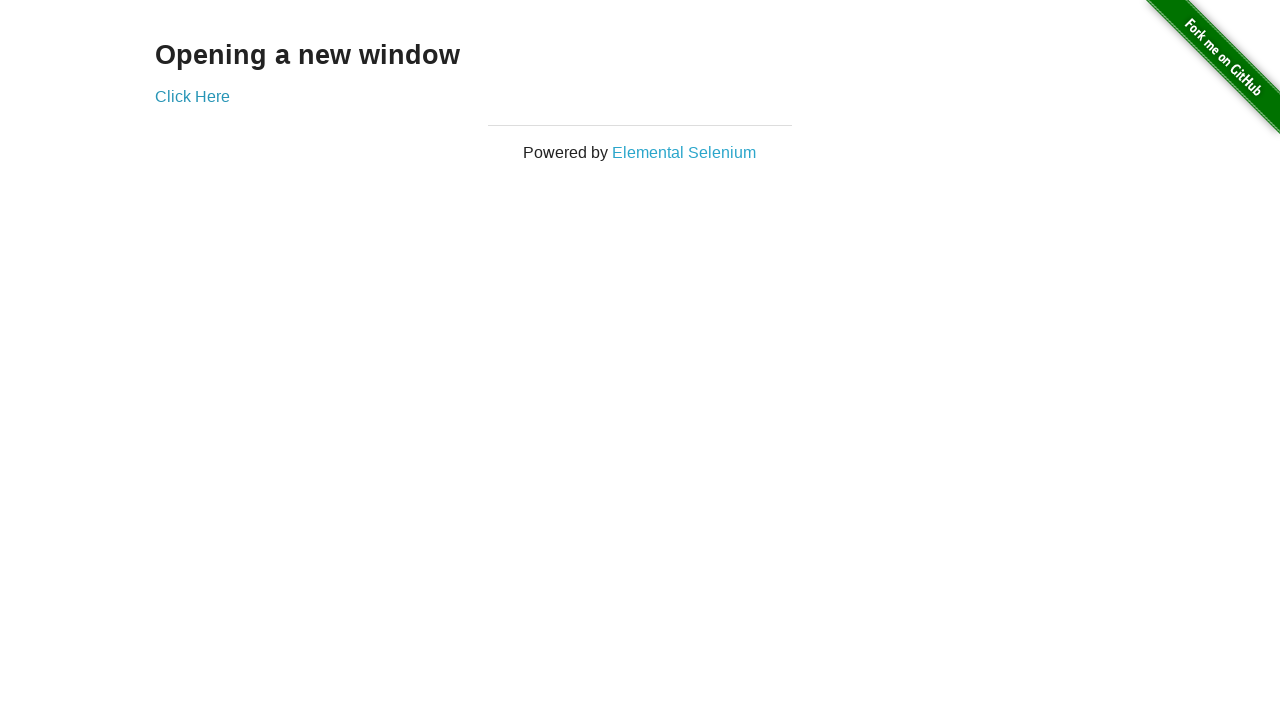

Waited for new window to fully load
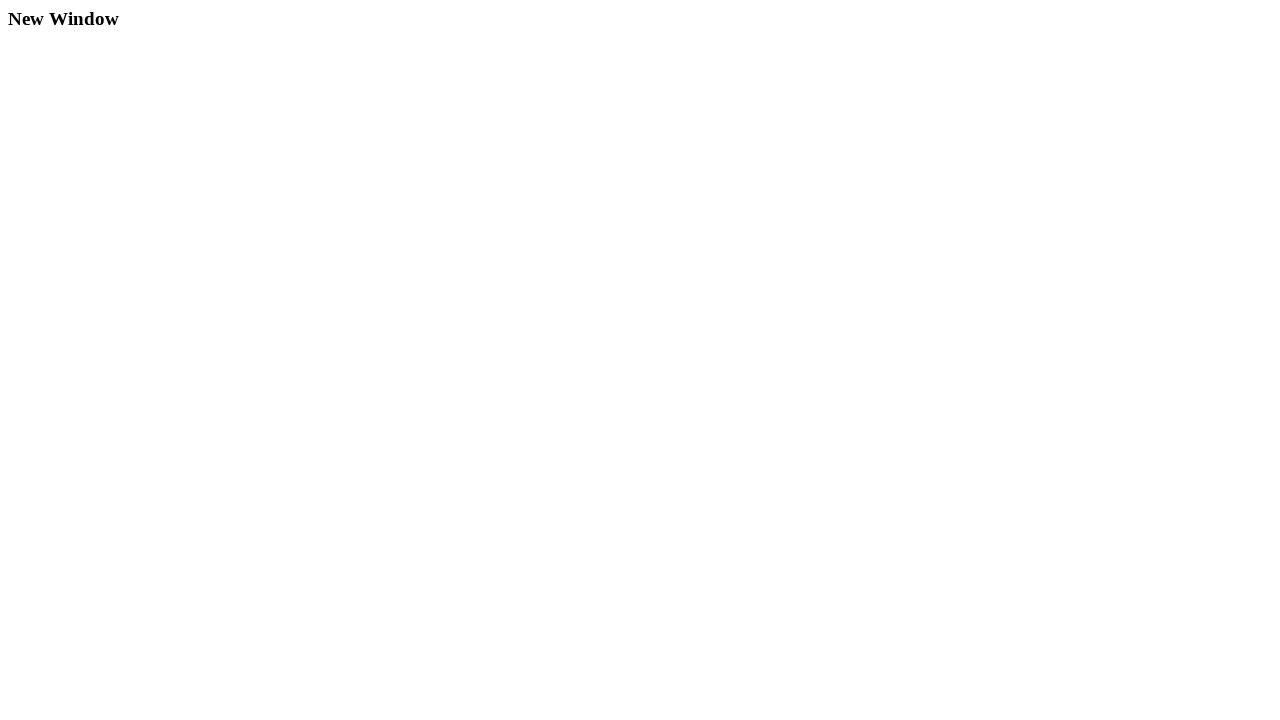

Verified new window title is 'New Window'
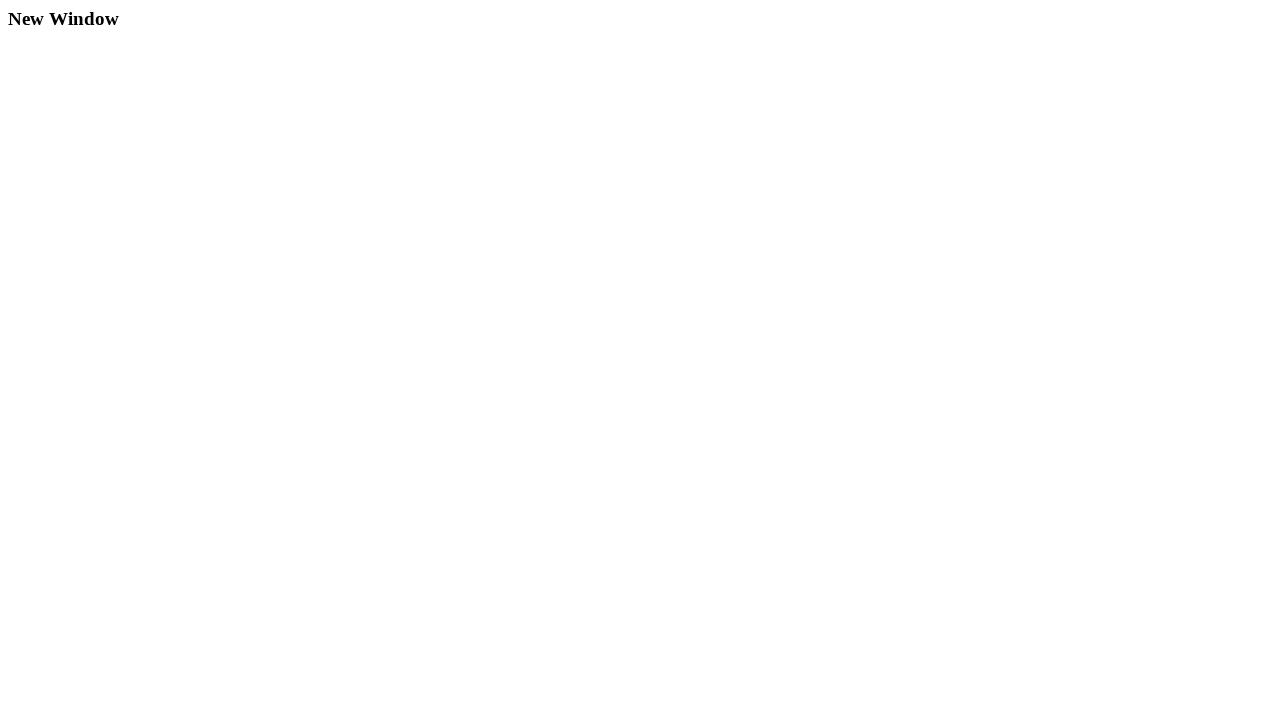

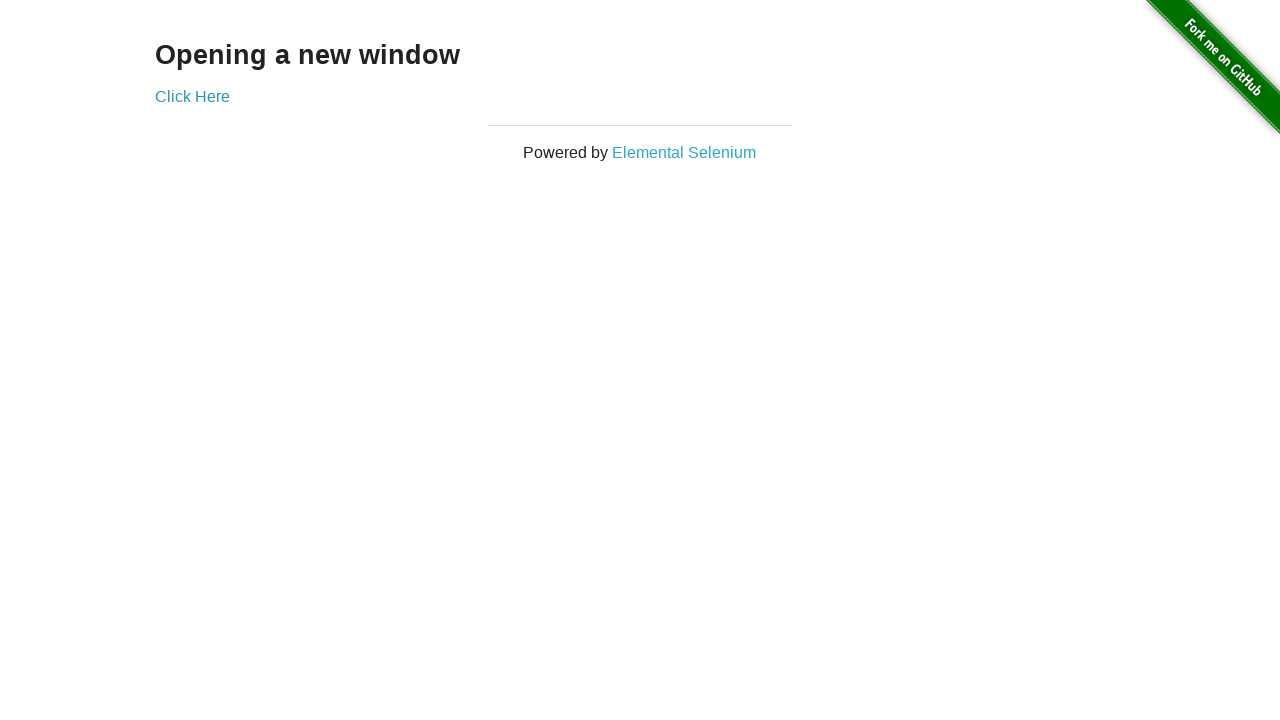